Tests that only one radio button can be selected at a time by clicking Yes then Impressive

Starting URL: https://demoqa.com/elements

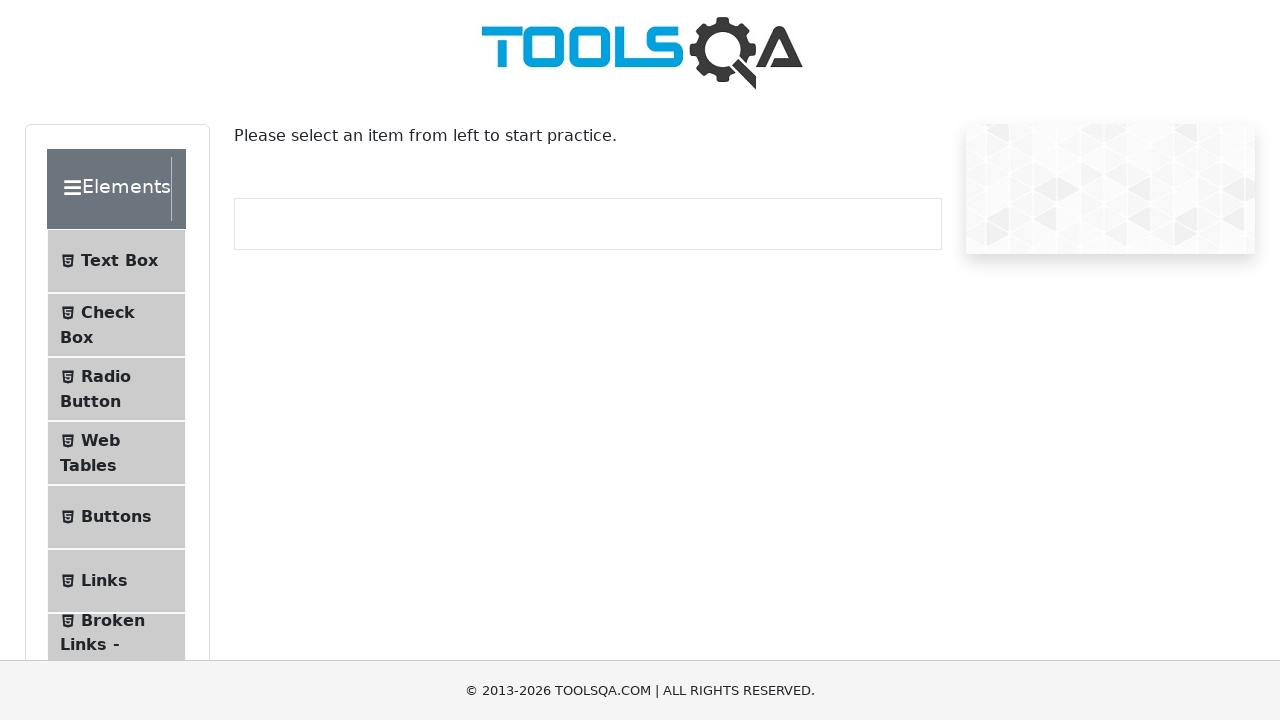

Clicked on Radio Button menu item at (116, 389) on li >> internal:has-text="Radio Button"i
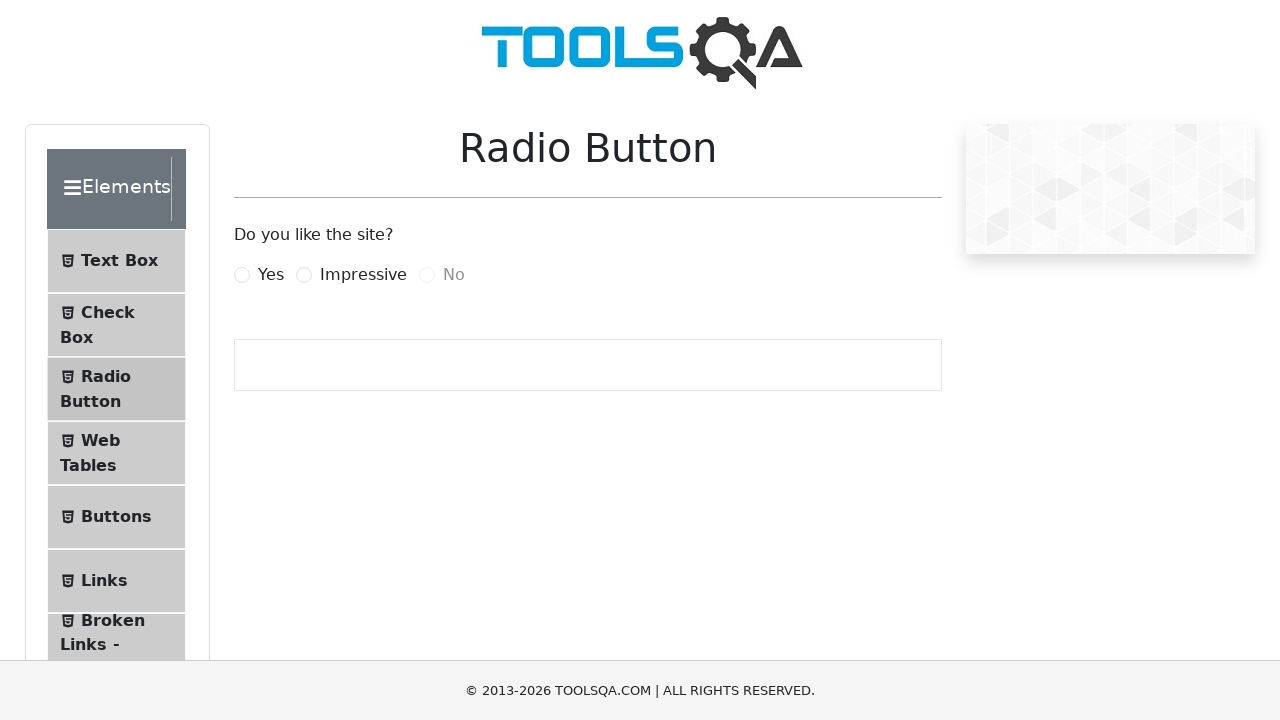

Clicked Yes radio button at (271, 275) on internal:text="Yes"i
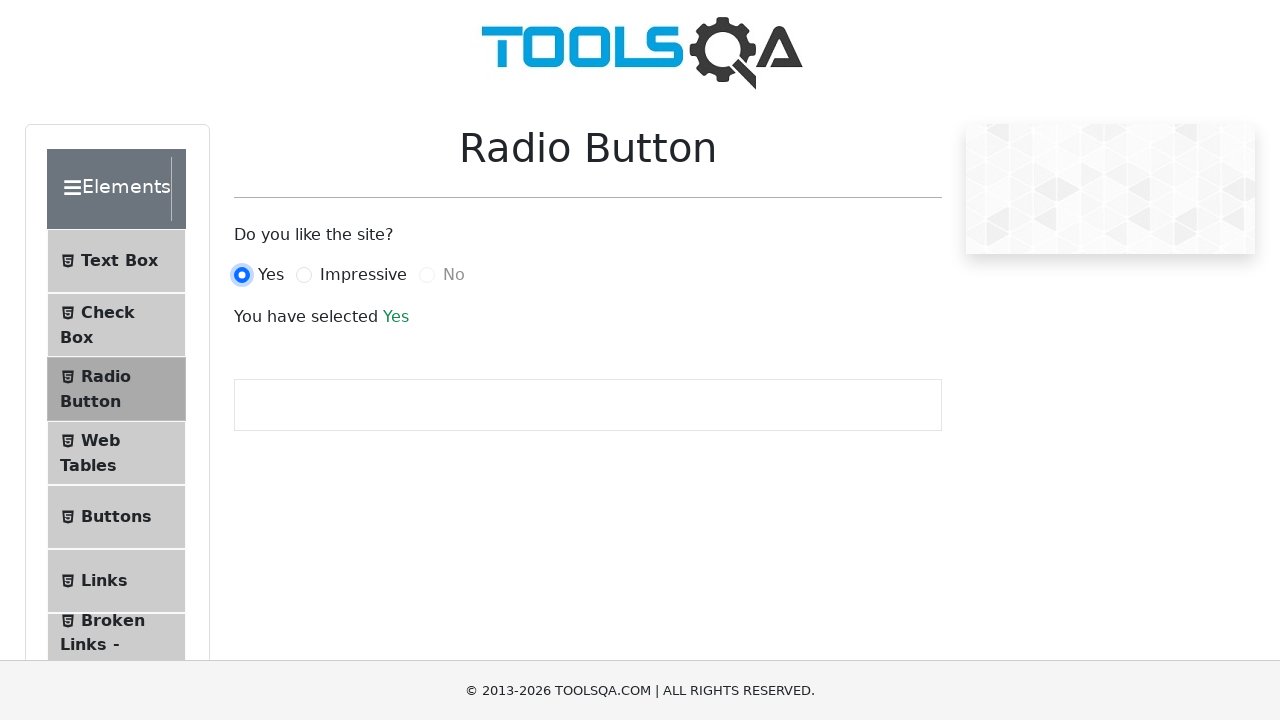

Verified 'You have selected Yes' message appeared
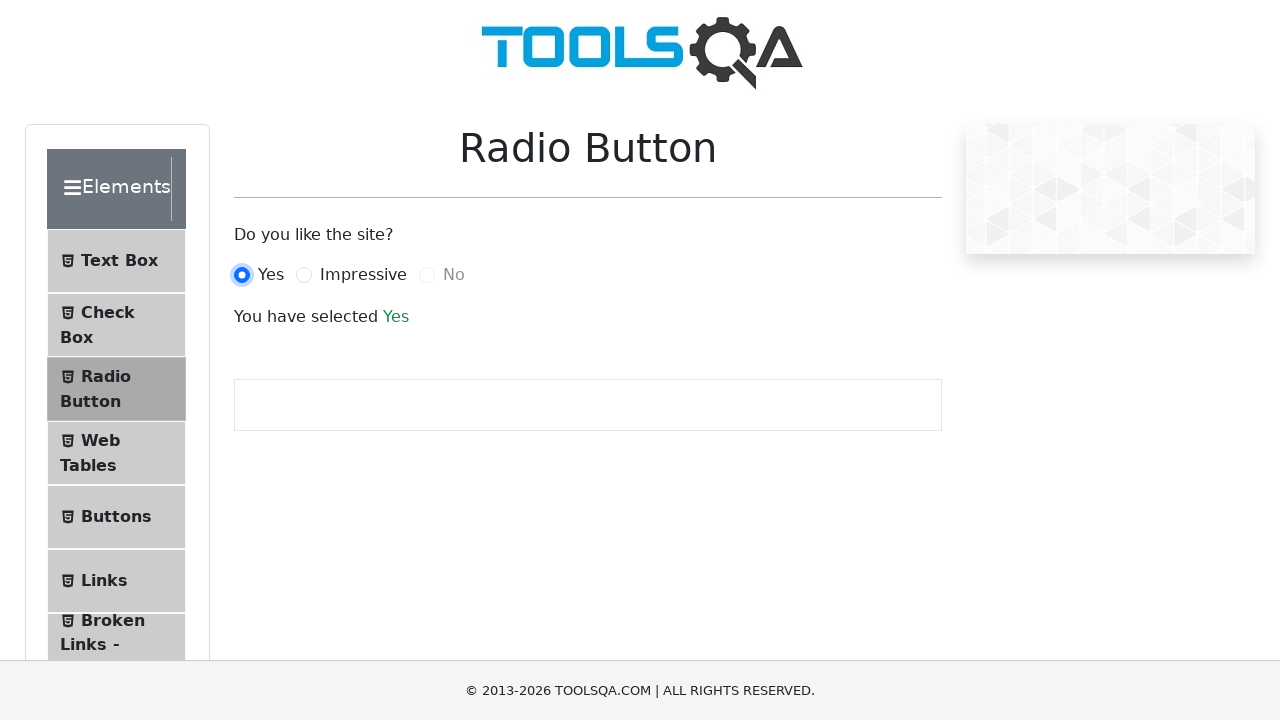

Clicked Impressive radio button at (363, 275) on internal:text="Impressive"i
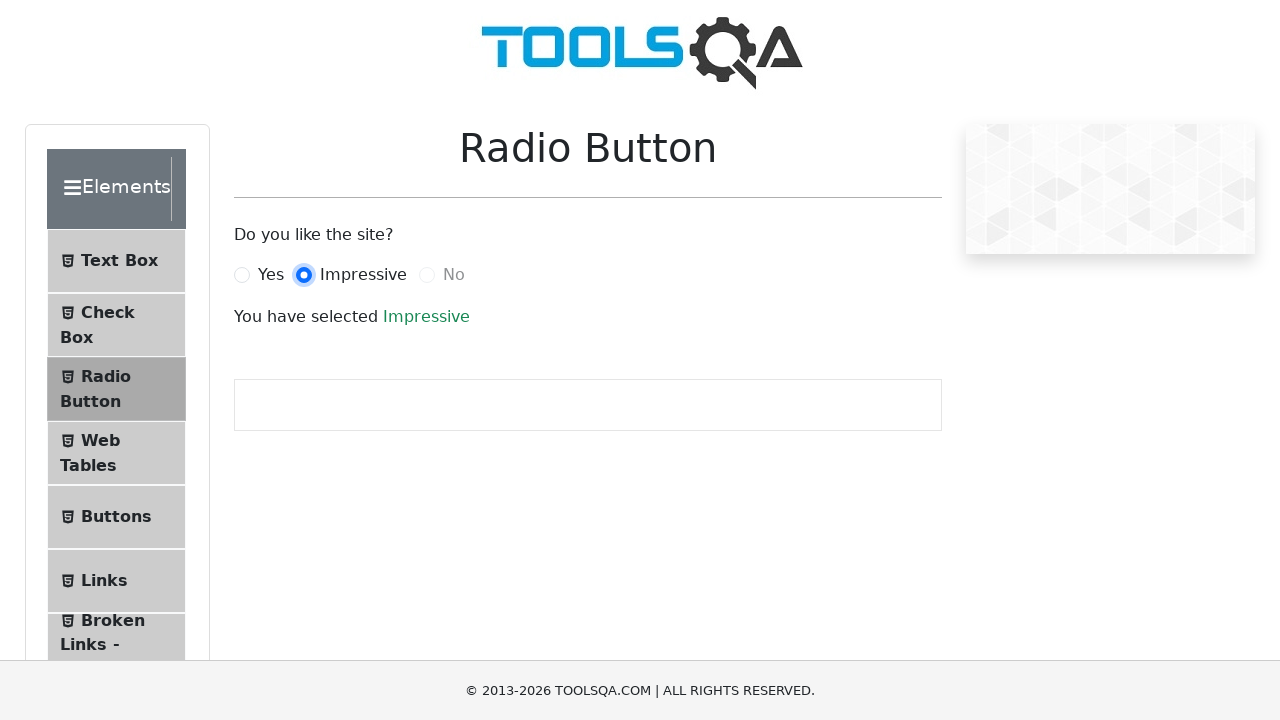

Verified selection changed to 'You have selected Impressive'
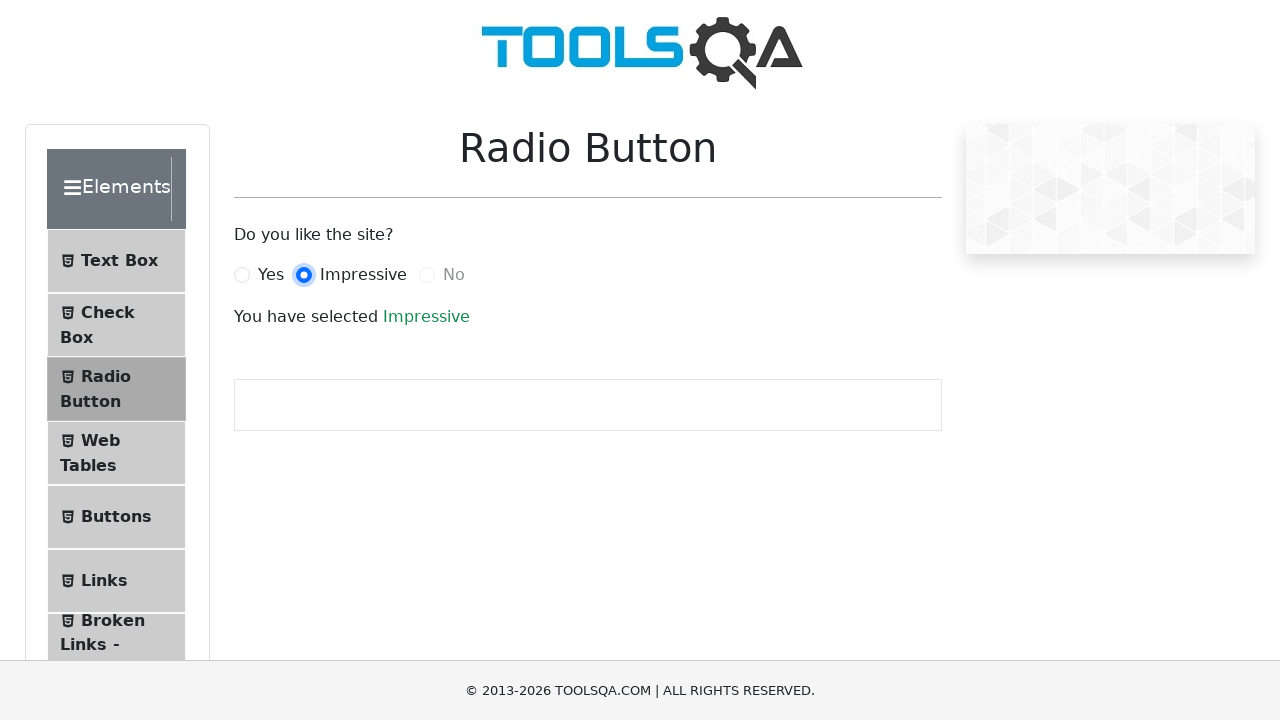

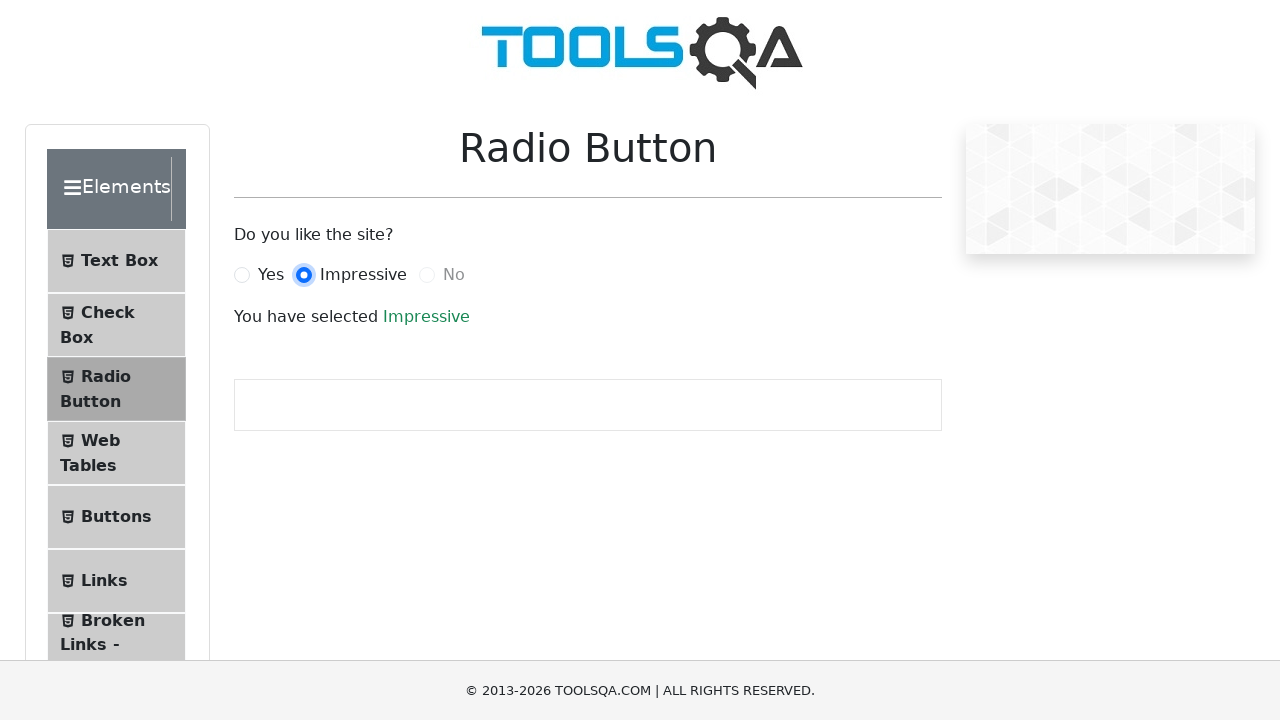